Tests that clicking the Due column header twice in table 1 sorts the column values in descending order.

Starting URL: http://the-internet.herokuapp.com/tables

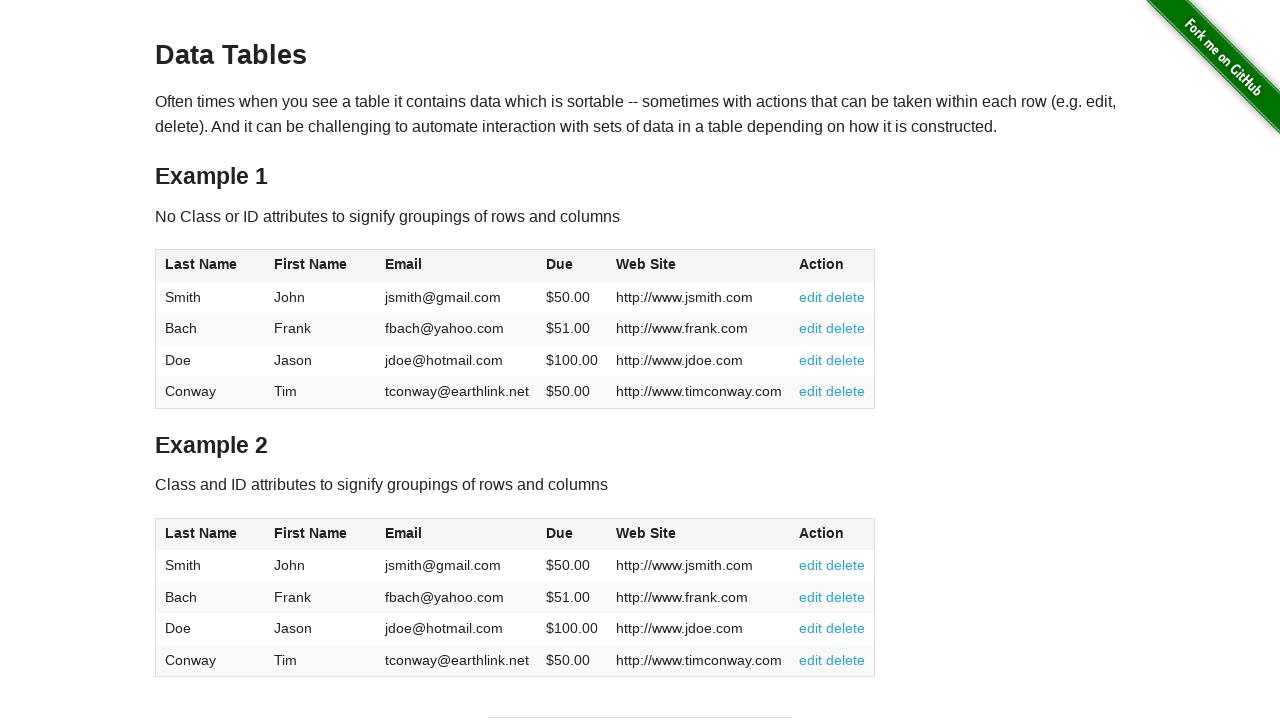

Clicked Due column header (4th column) first time for ascending sort at (572, 266) on #table1 thead tr th:nth-of-type(4)
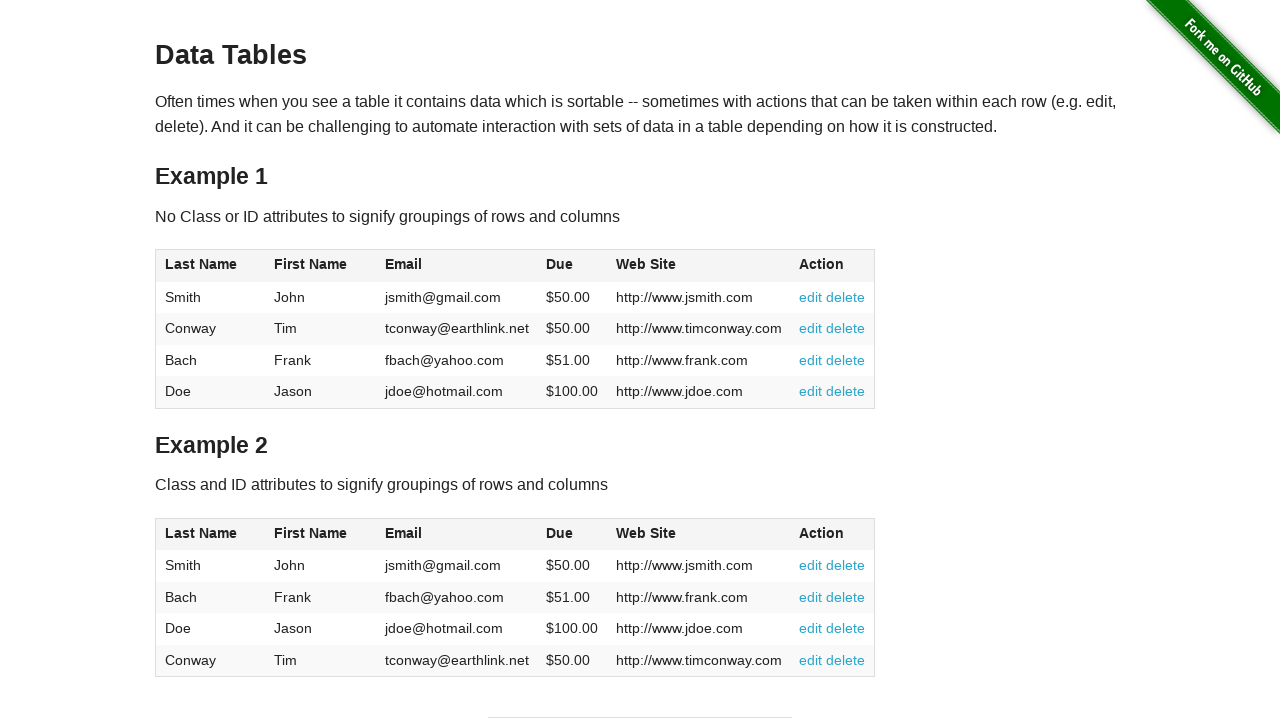

Clicked Due column header (4th column) second time for descending sort at (572, 266) on #table1 thead tr th:nth-of-type(4)
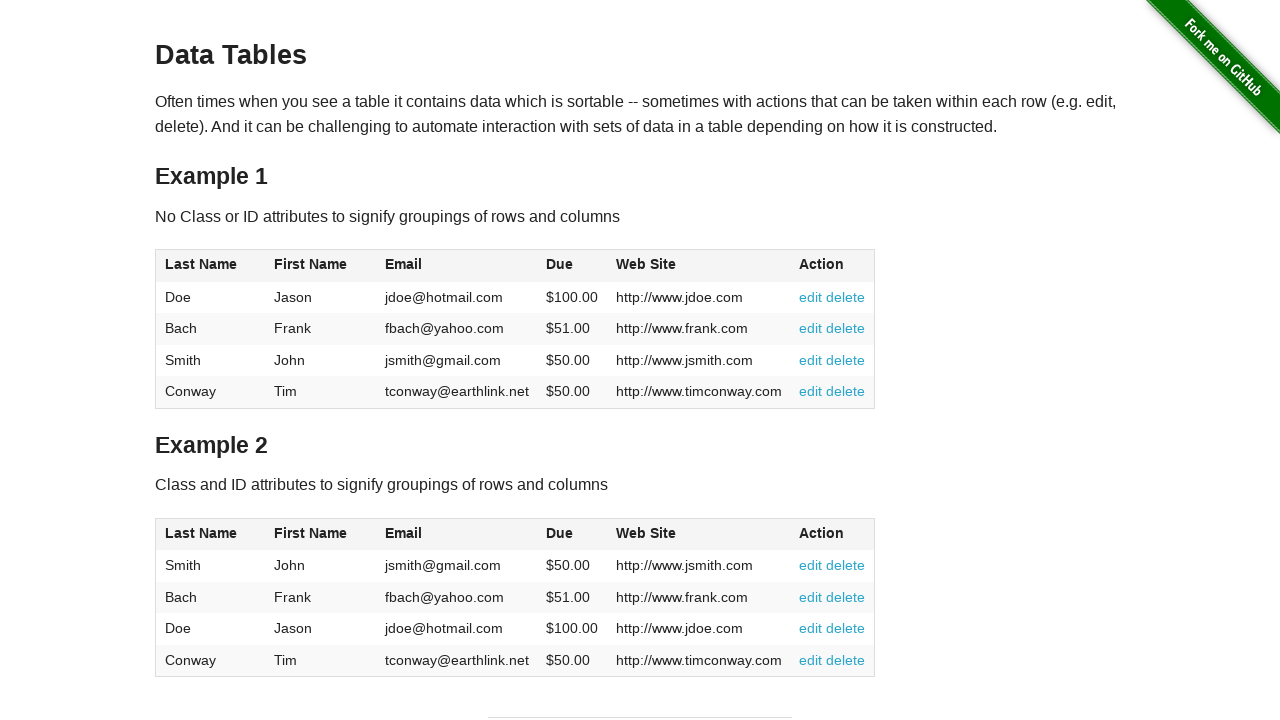

Table data loaded and Due column values are visible in descending order
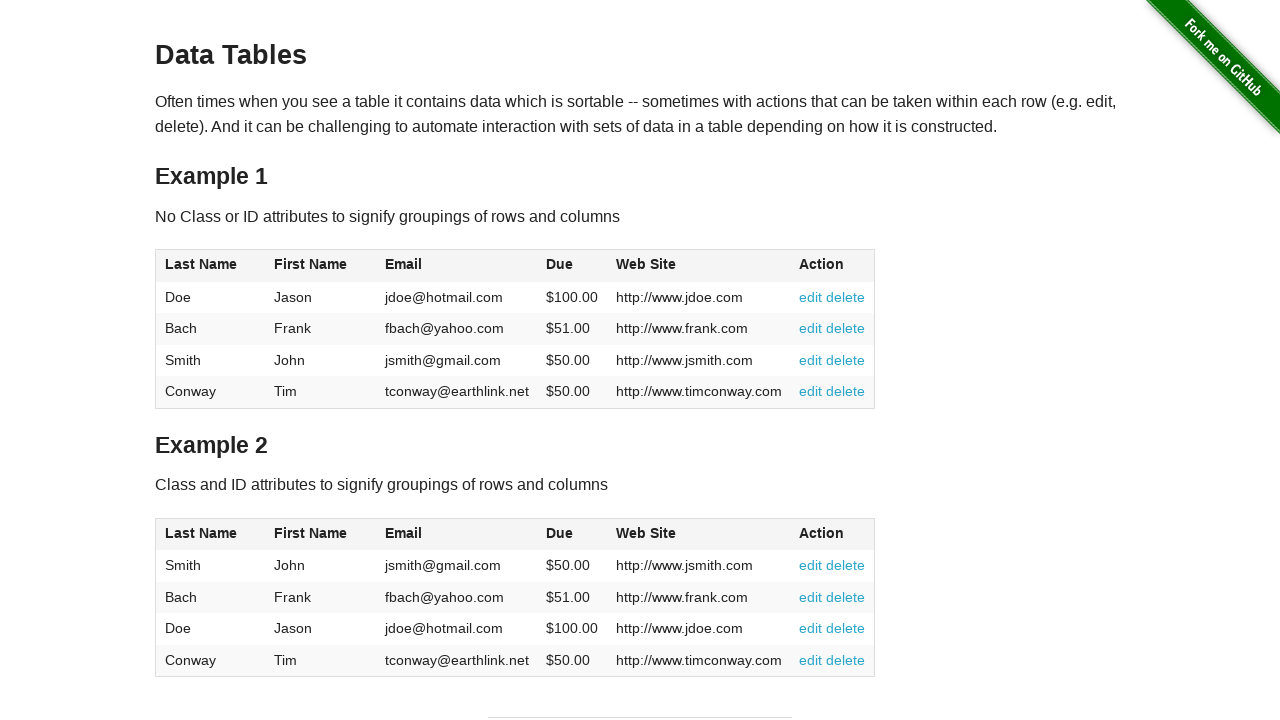

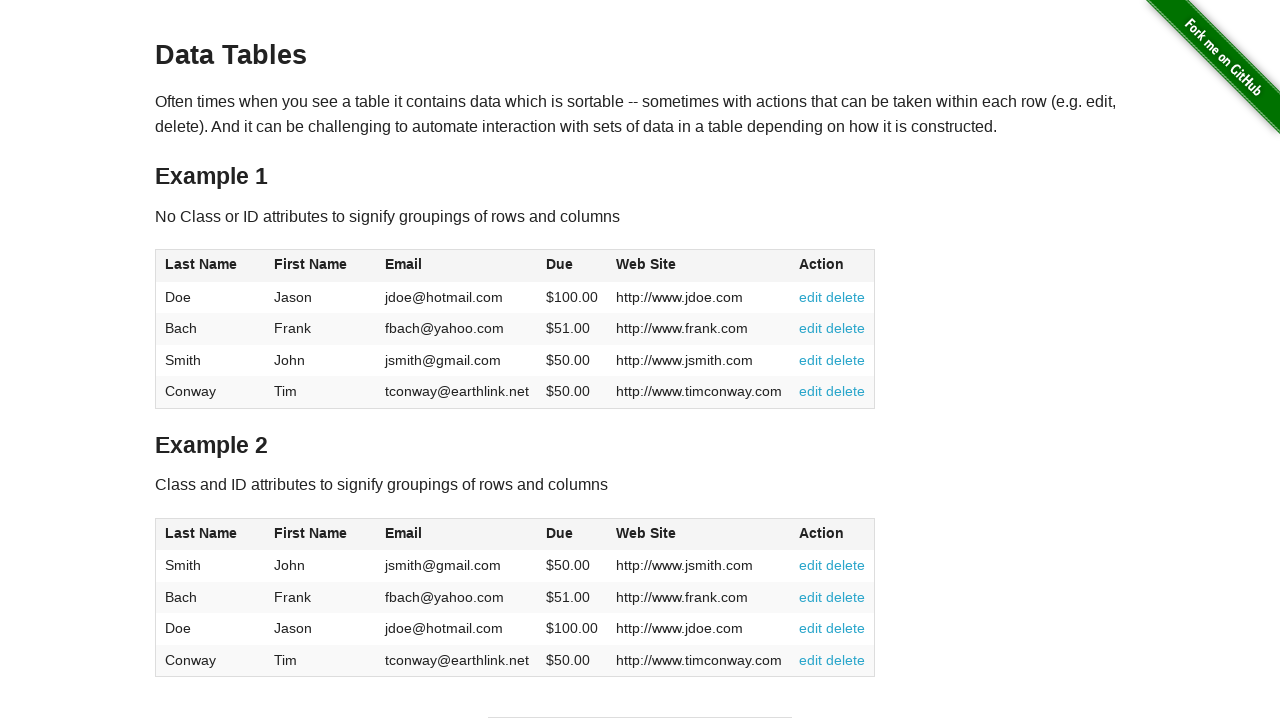